Tests dynamic loading page by clicking the start button and verifying the loading indicator appears and the "Hello World!" text is displayed after loading completes (no explicit wait set).

Starting URL: https://automationfc.github.io/dynamic-loading/

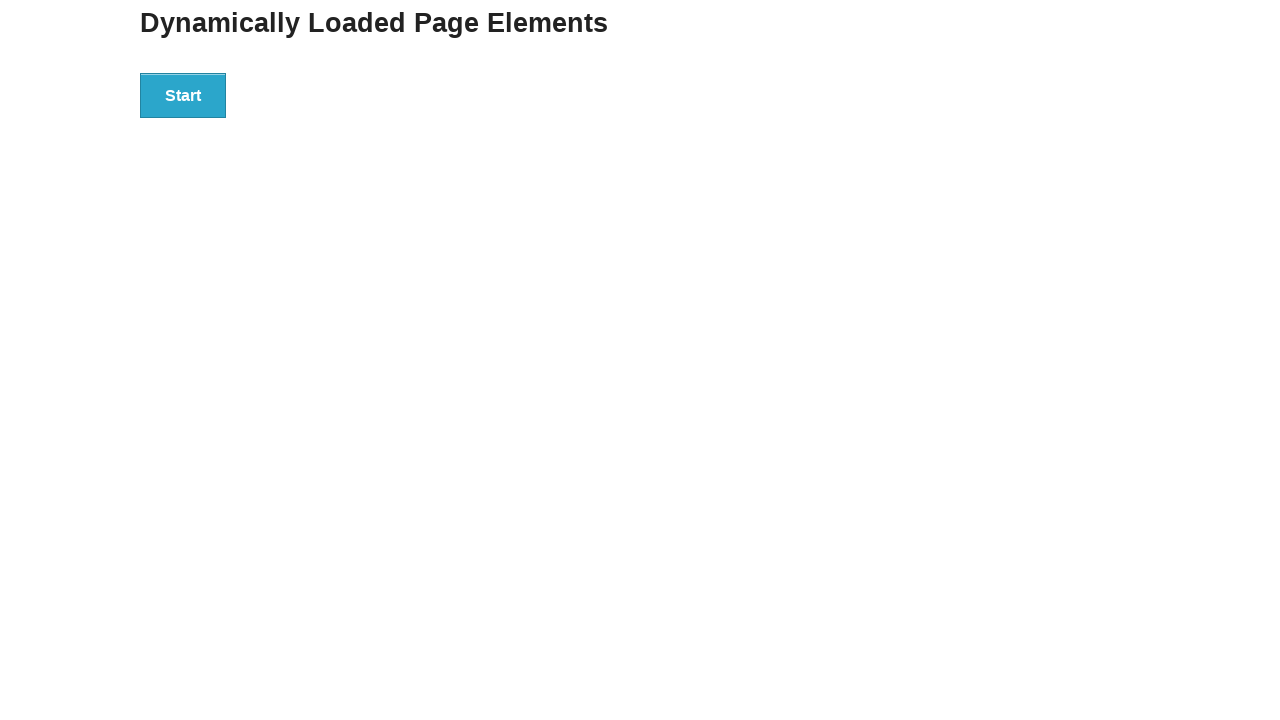

Clicked the start button to trigger dynamic loading at (183, 95) on div#start > button
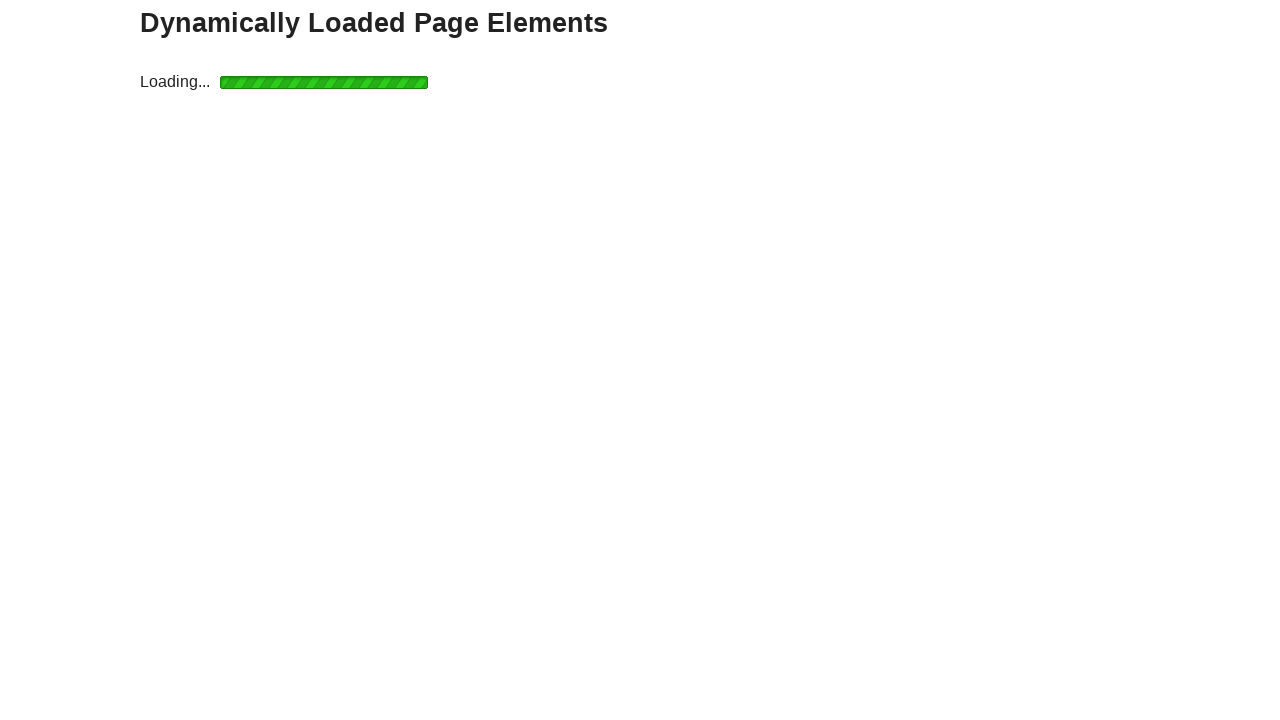

Loading indicator appeared on the page
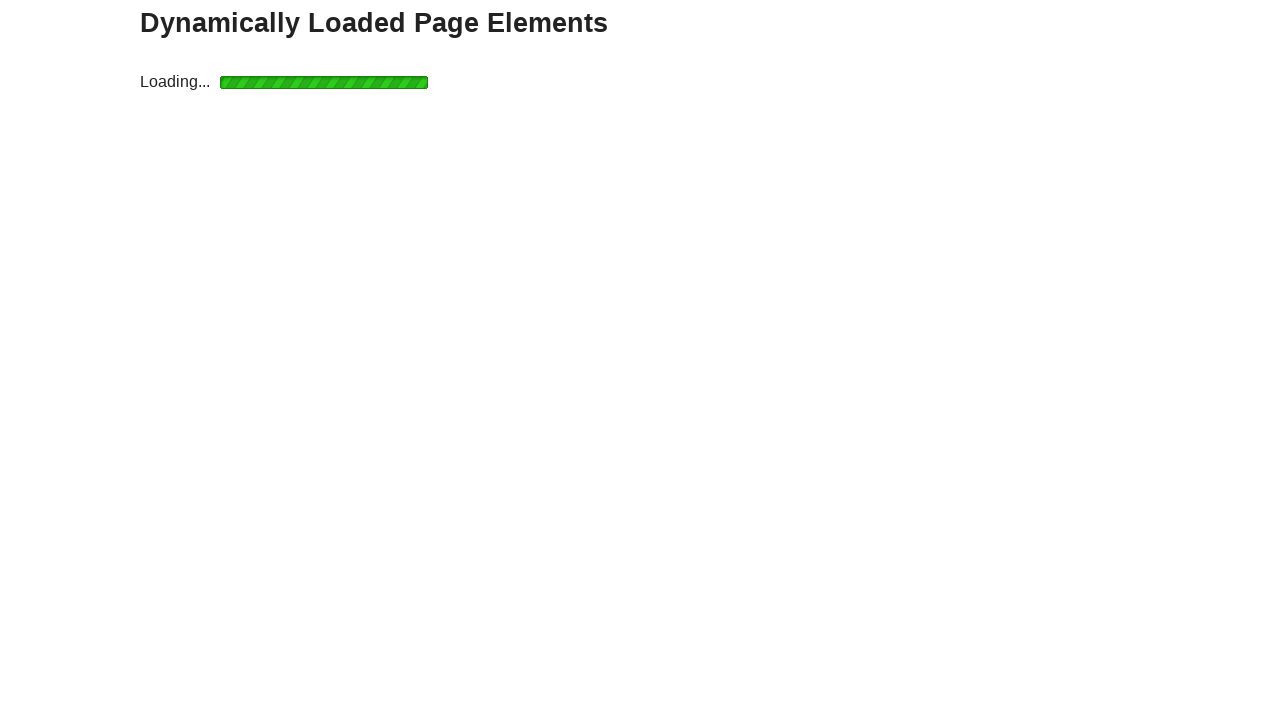

Finish text element loaded after dynamic loading completed
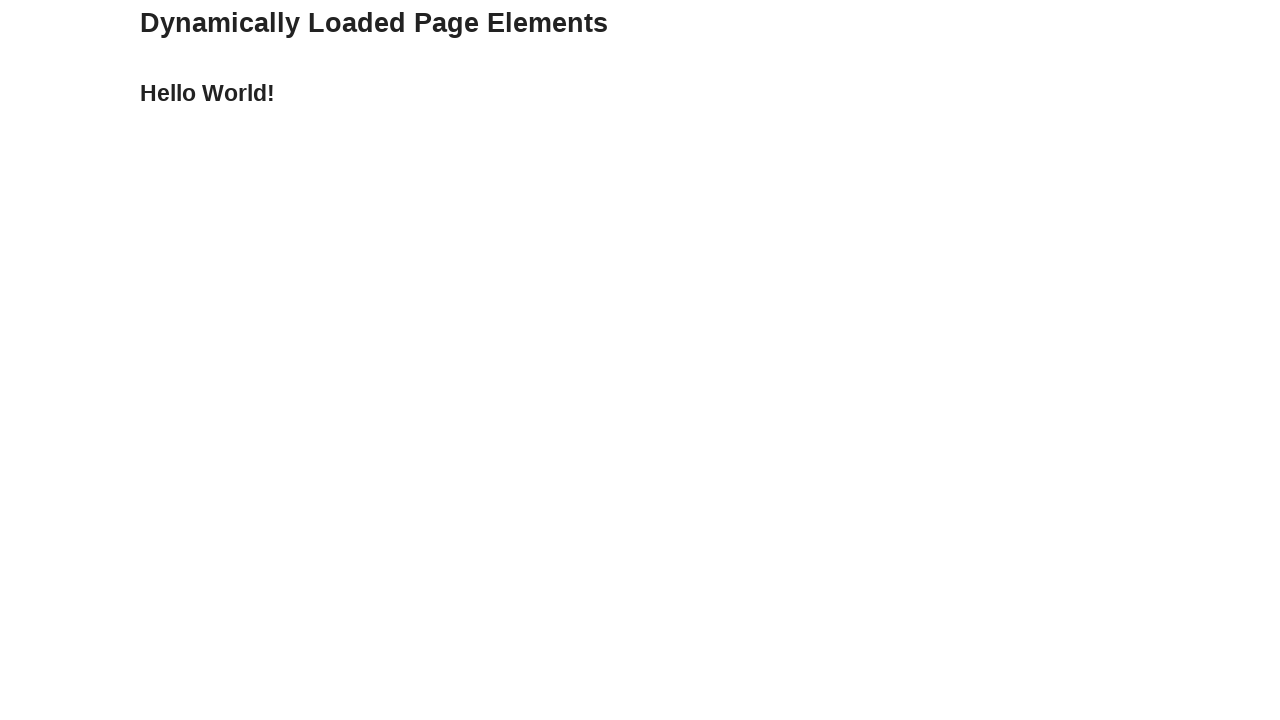

Verified 'Hello World!' text is displayed correctly
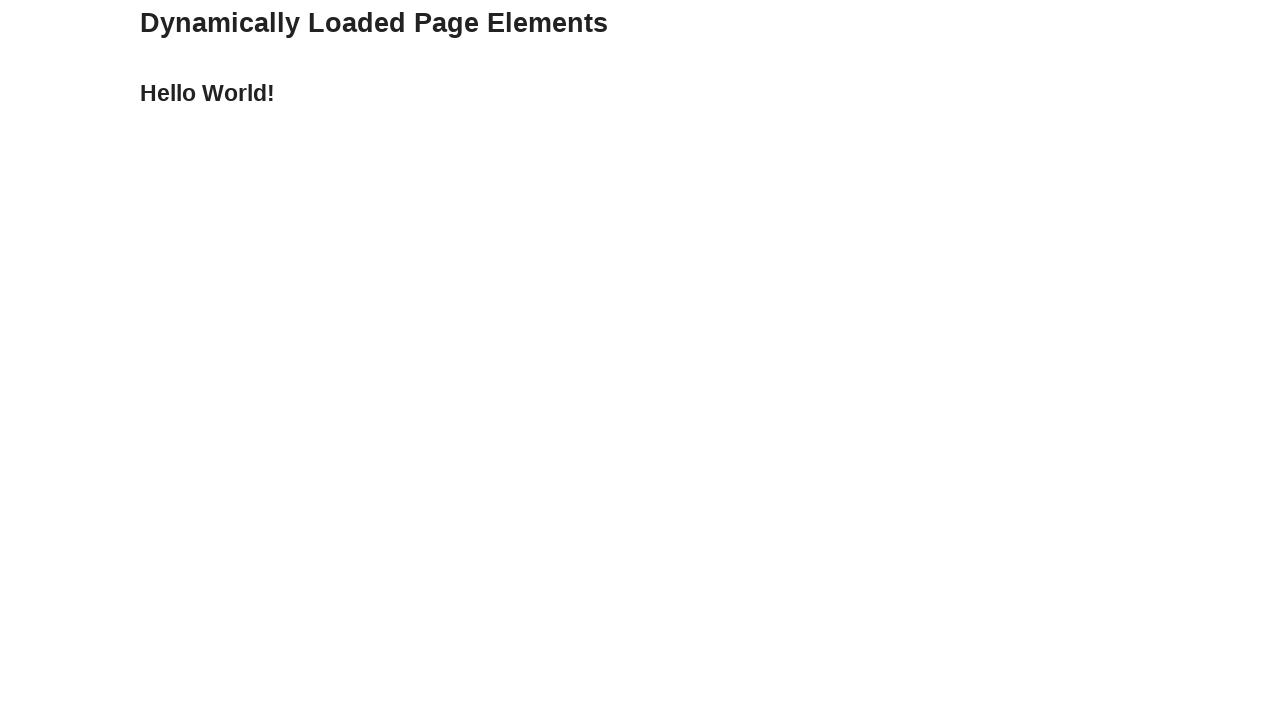

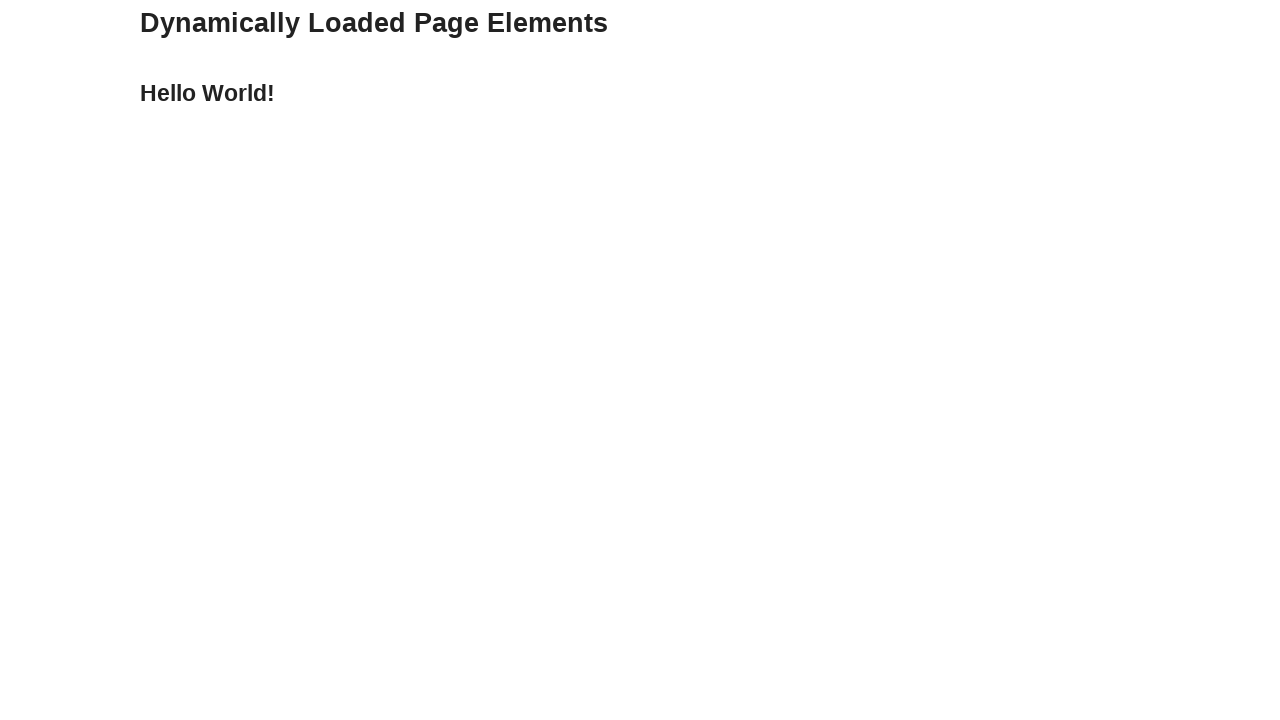